Tests opening a new tab programmatically, navigating to a different URL, and verifying the content on that new tab.

Starting URL: https://thecode.media/

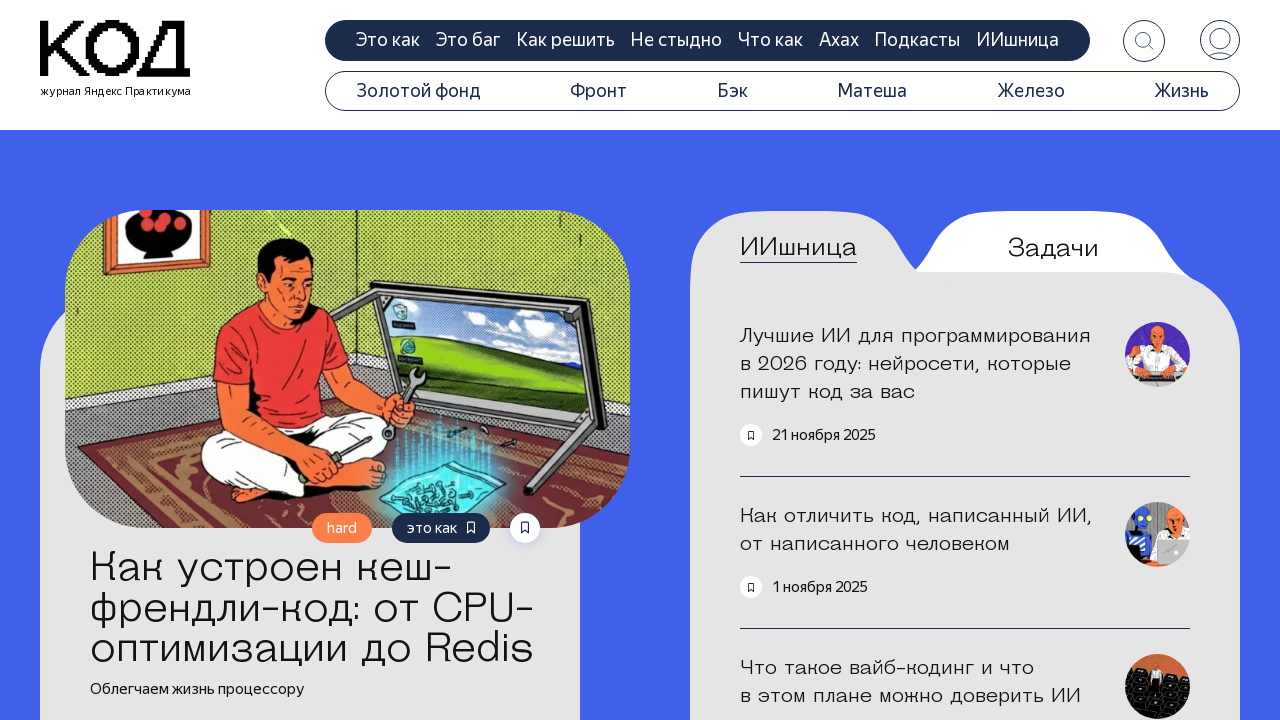

Opened a new tab programmatically
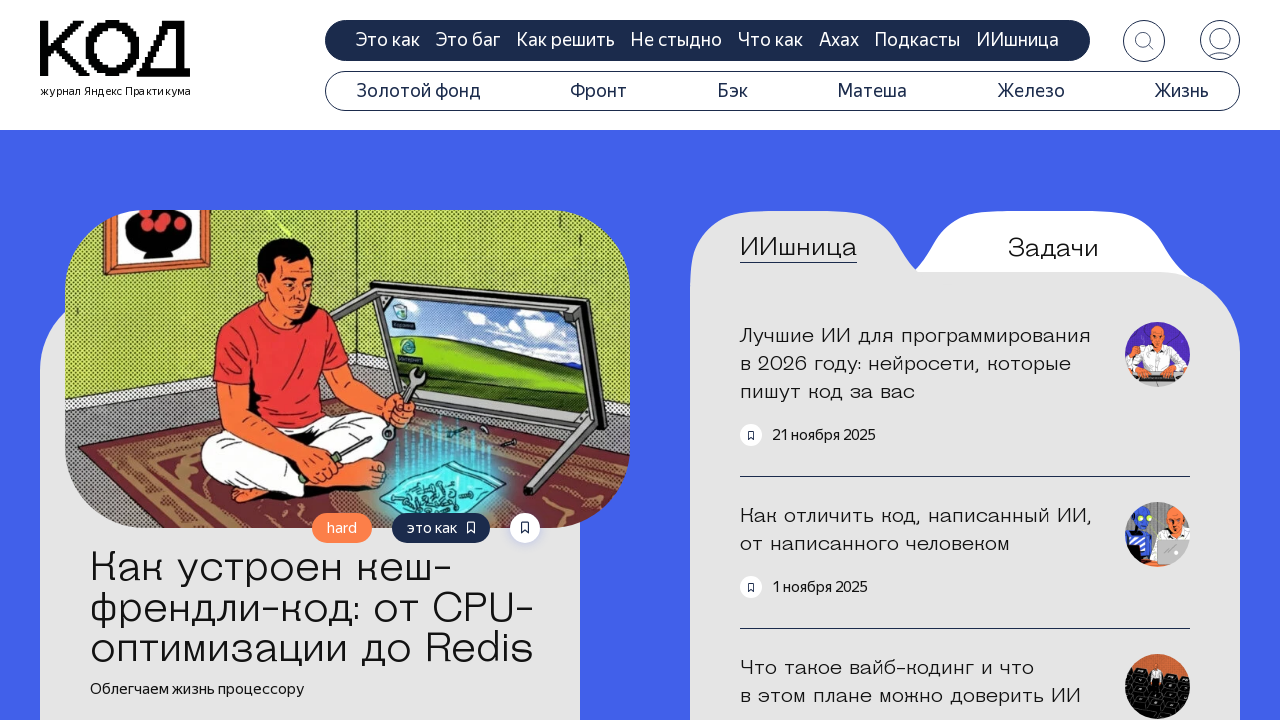

Navigated to https://thecode.media/howto/ on the new tab
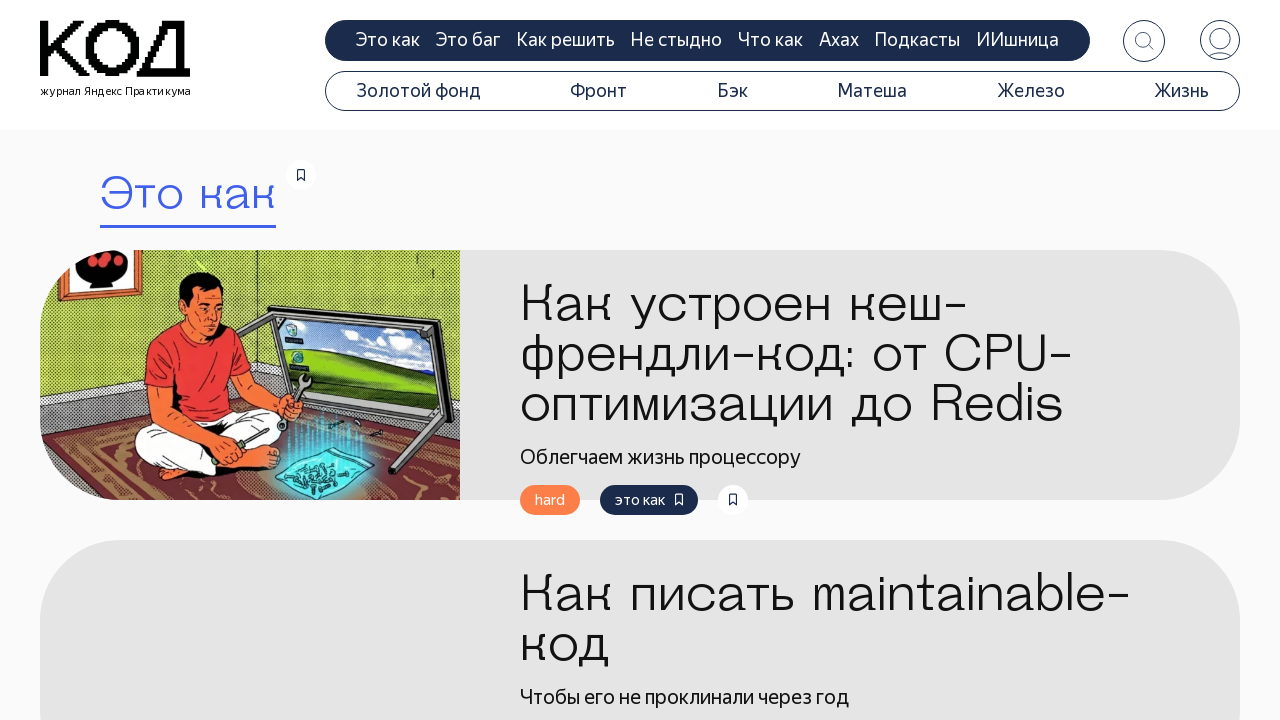

Verified search title element loaded on the new tab
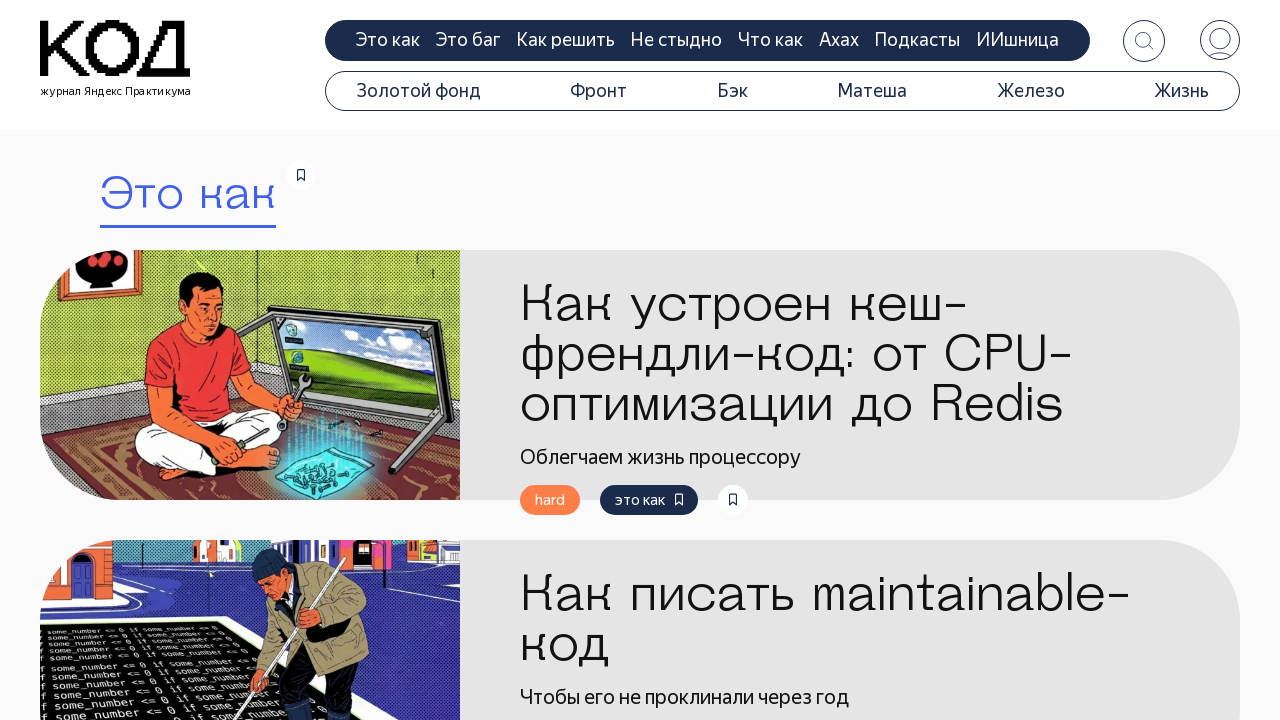

Closed the new tab
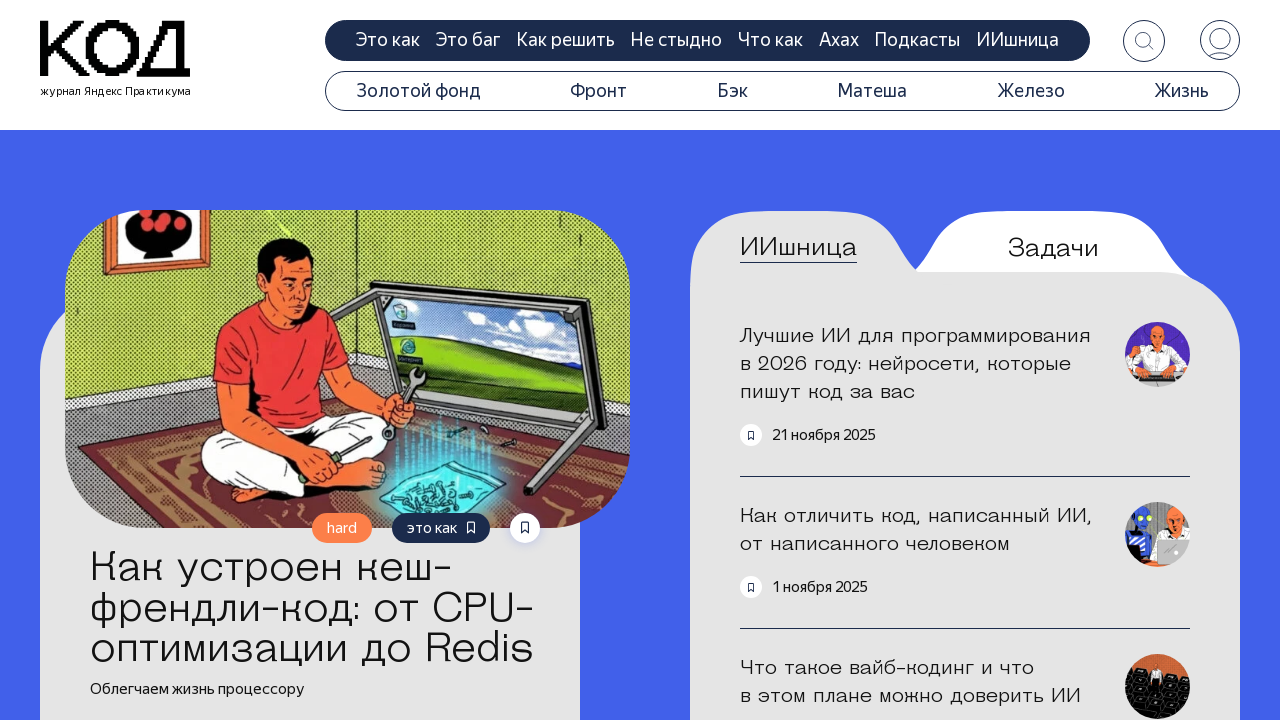

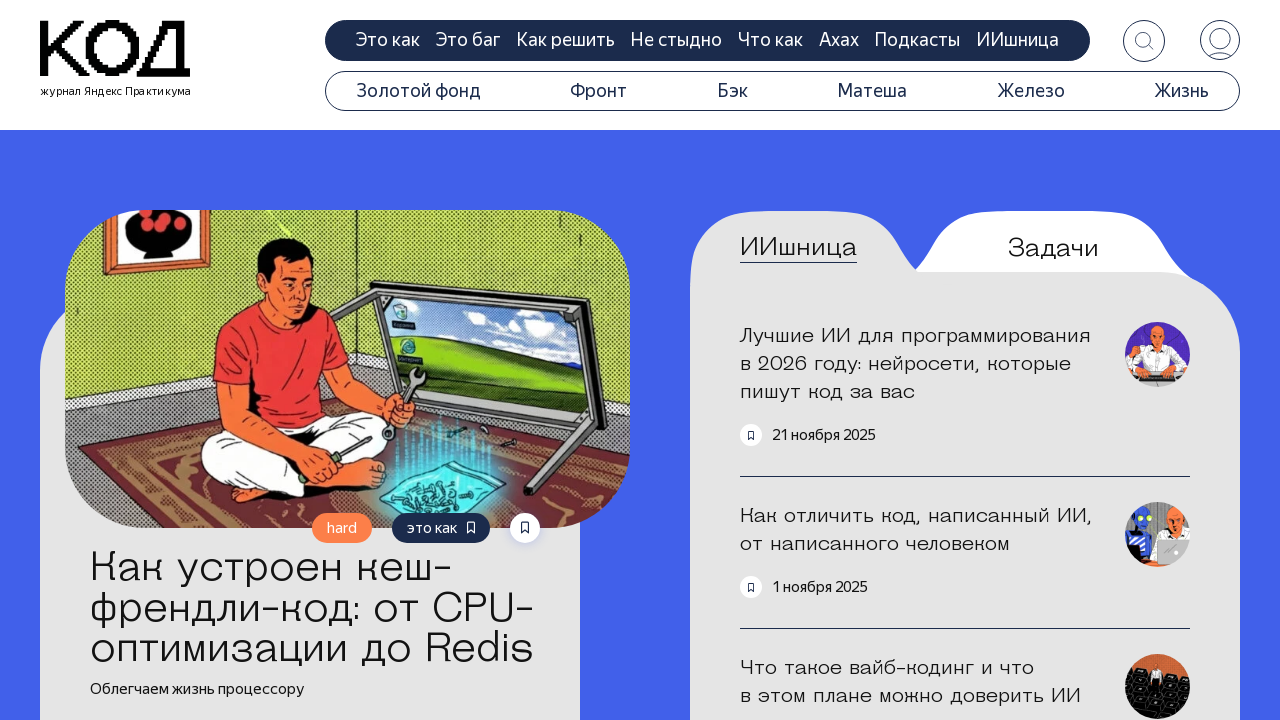